Tests window handling by opening a new window and switching back to the parent window

Starting URL: https://rahulshettyacademy.com/AutomationPractice/

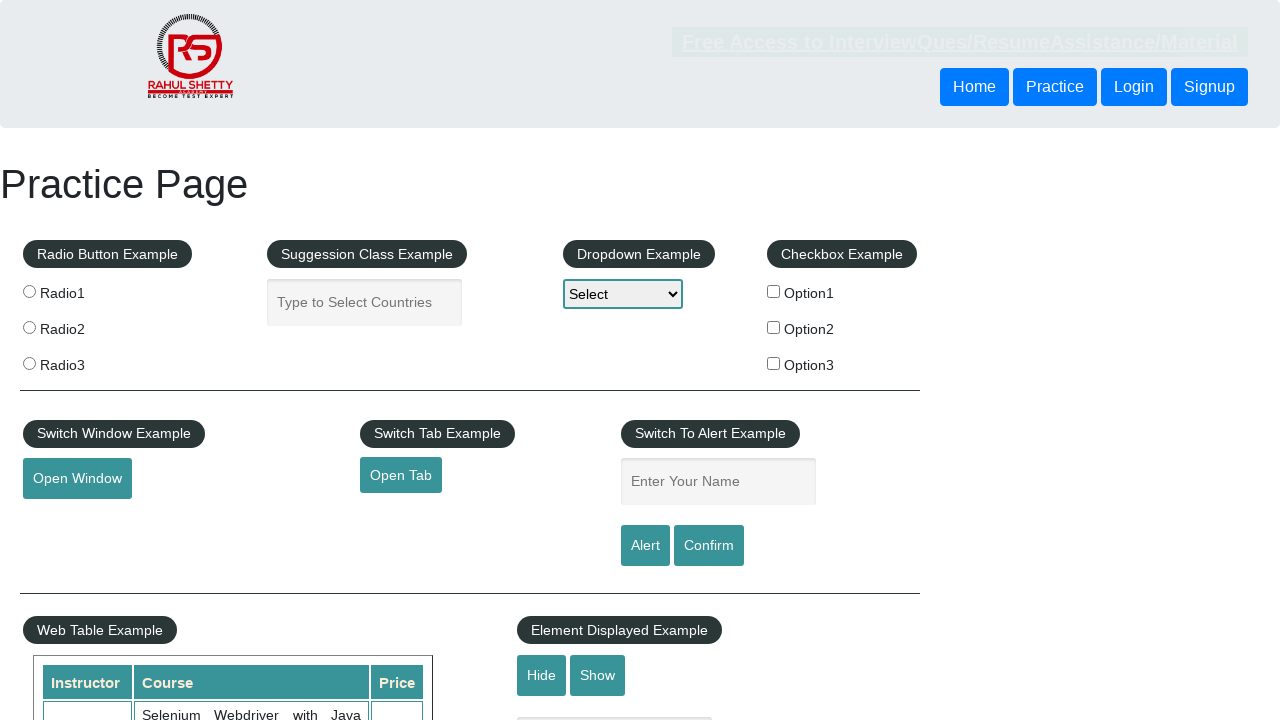

Clicked button to open new window at (77, 479) on #openwindow
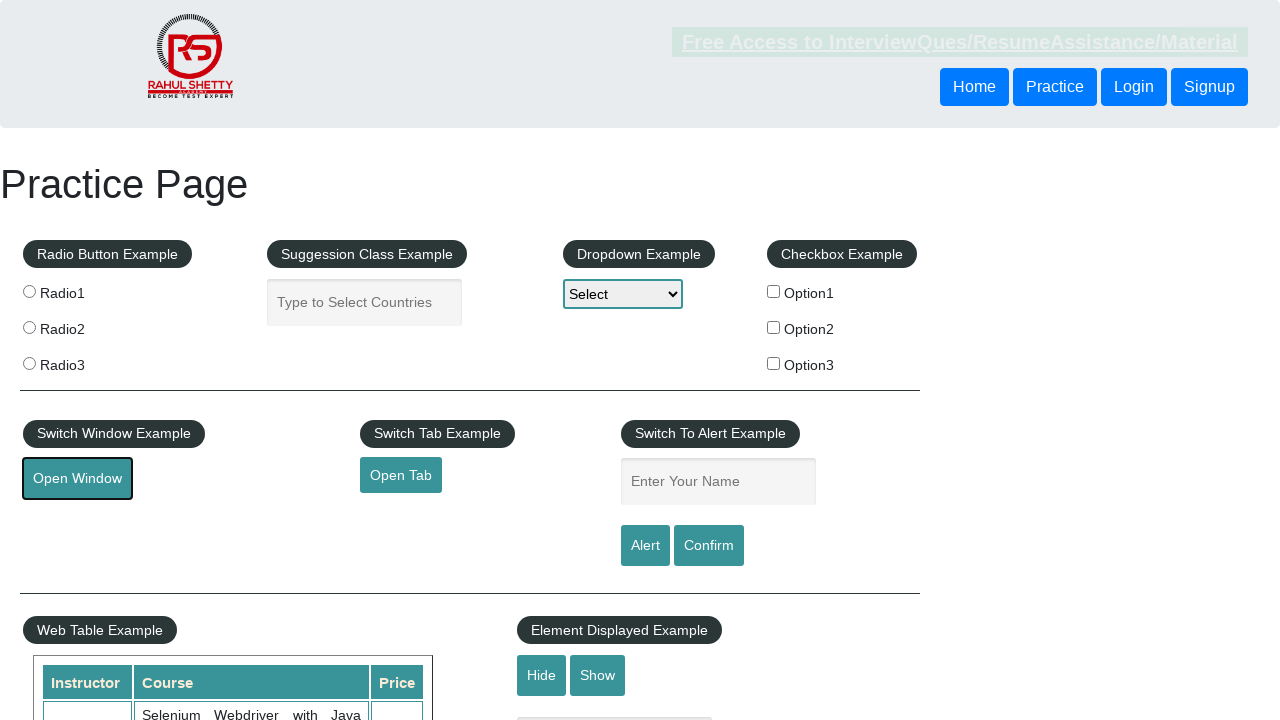

New window opened and captured
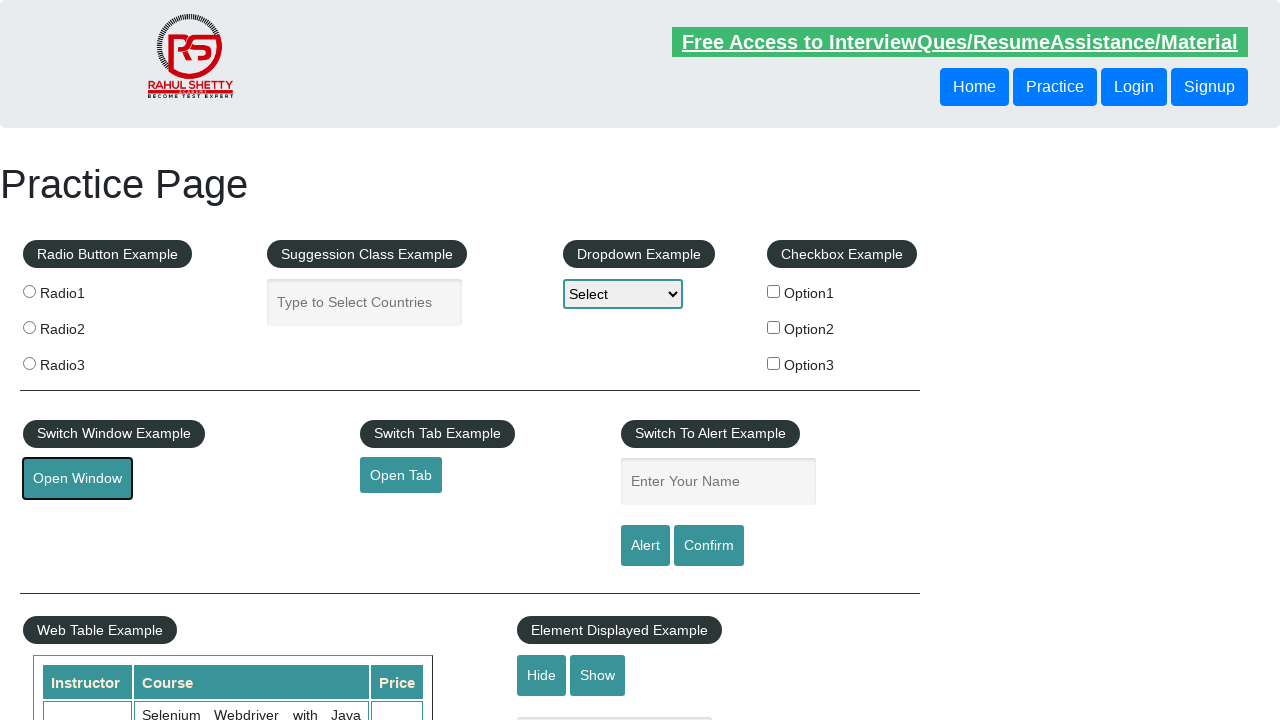

Closed the new window
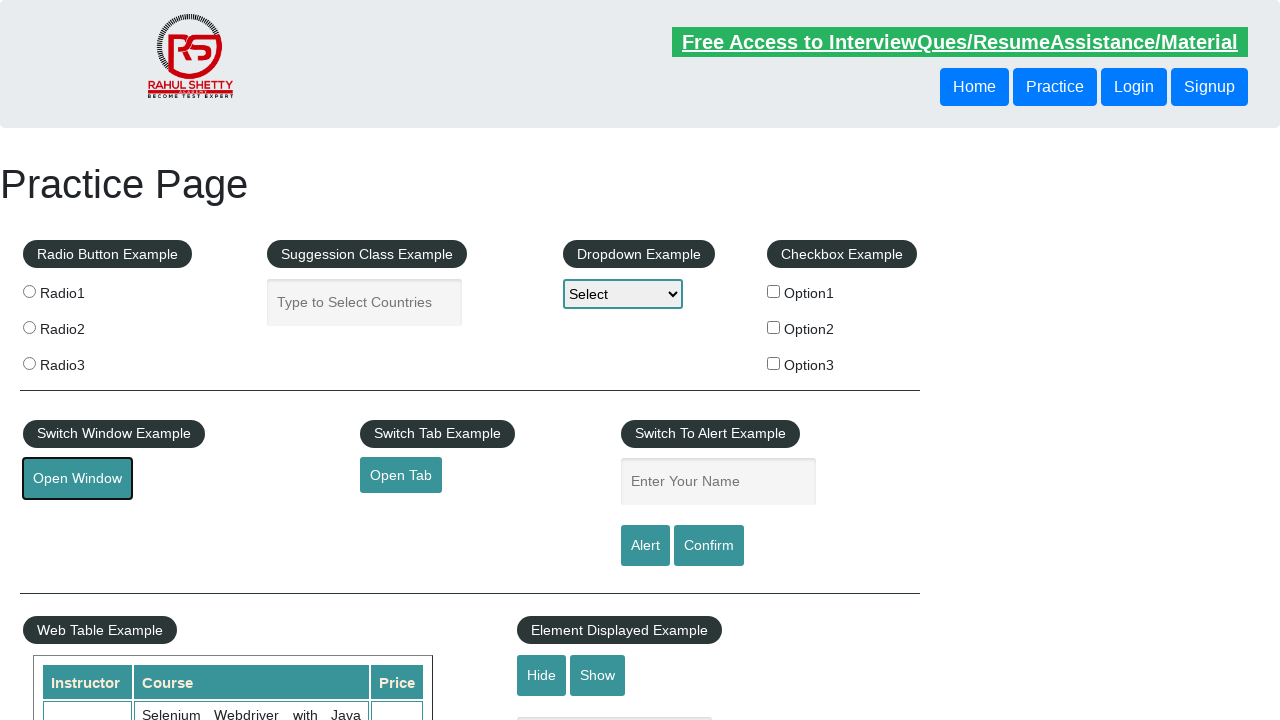

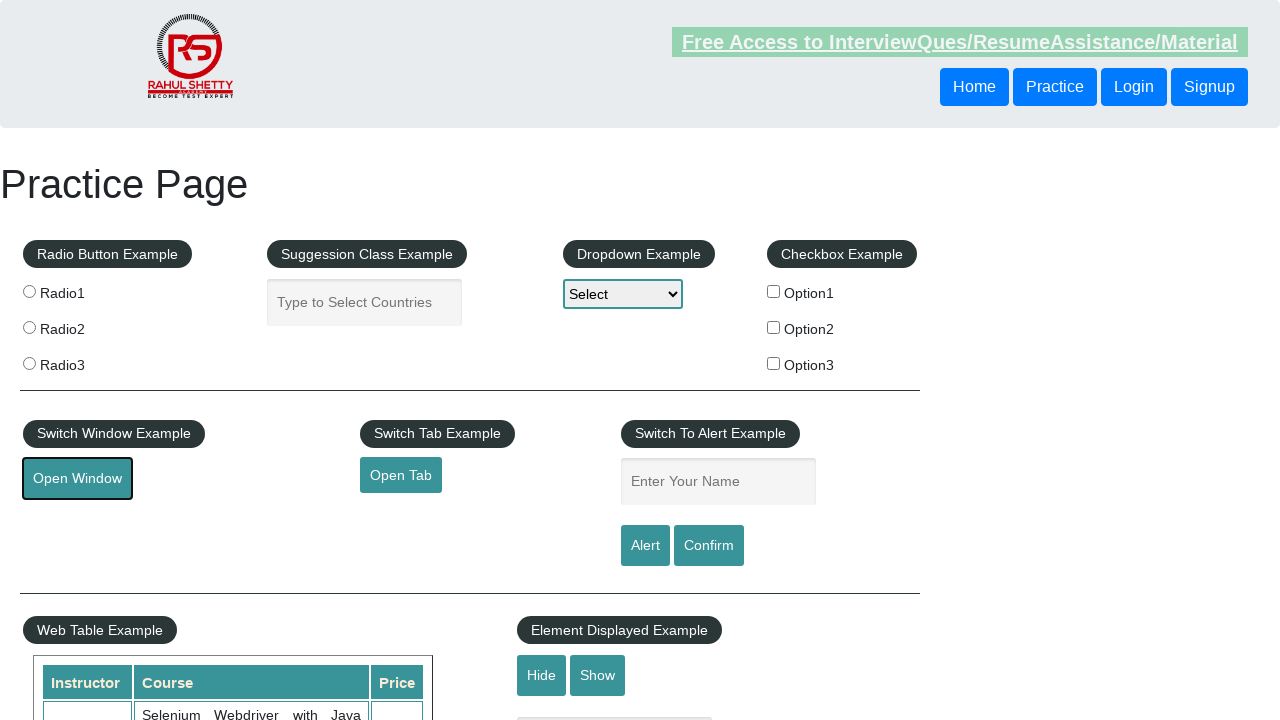